Navigates to the homepage and clicks on the Form Authentication link to verify navigation to the login page

Starting URL: https://the-internet.herokuapp.com/

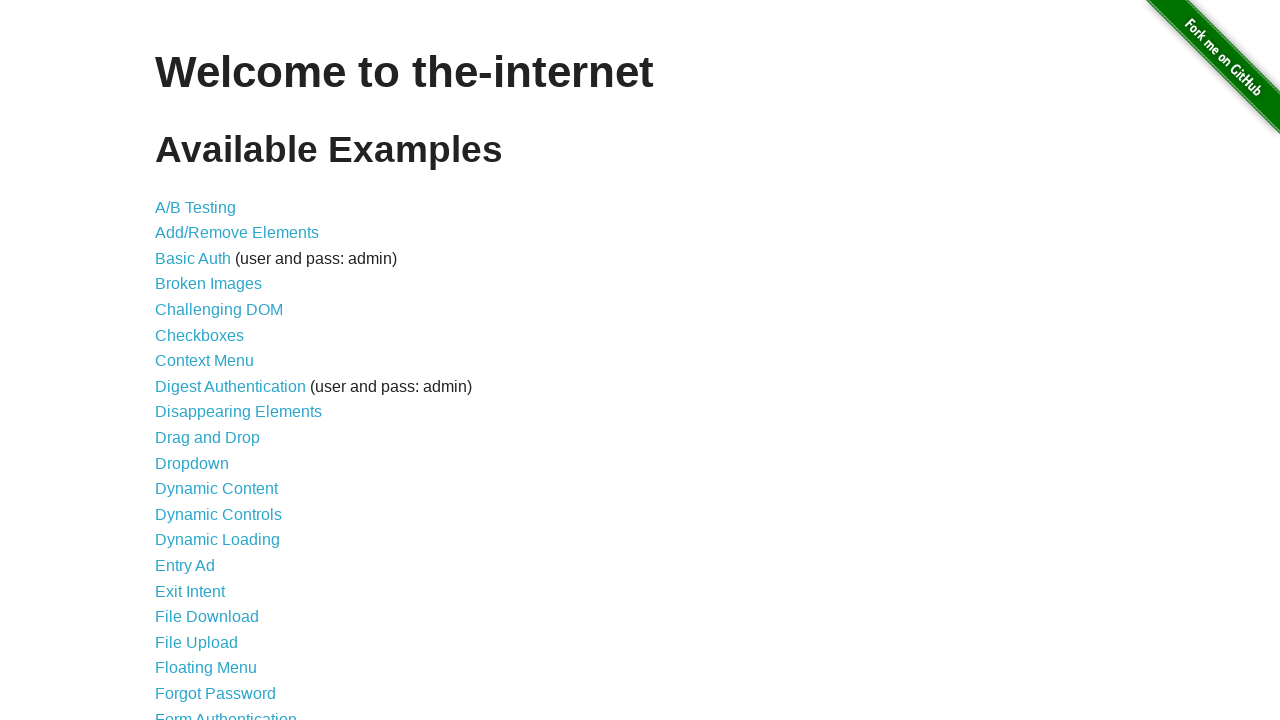

Navigated to the homepage at https://the-internet.herokuapp.com/
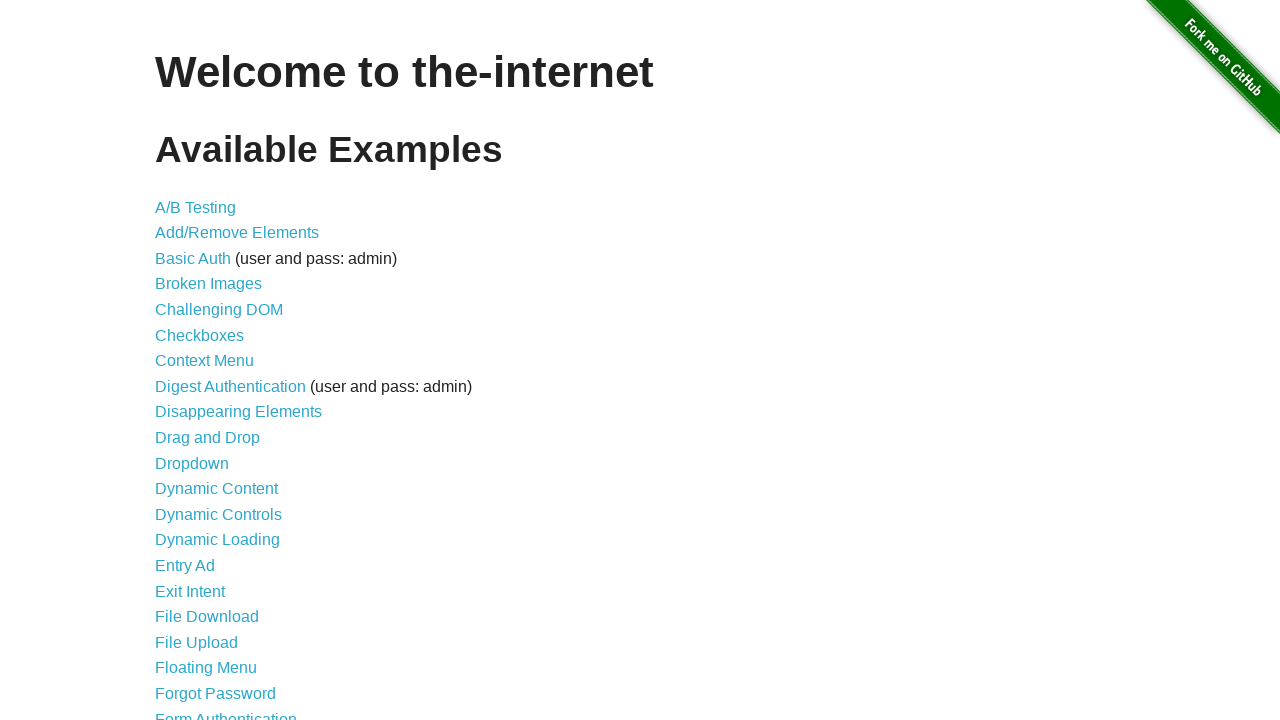

Clicked on the Form Authentication link at (226, 712) on xpath=//*[@id="content"]/ul/li[21]/a
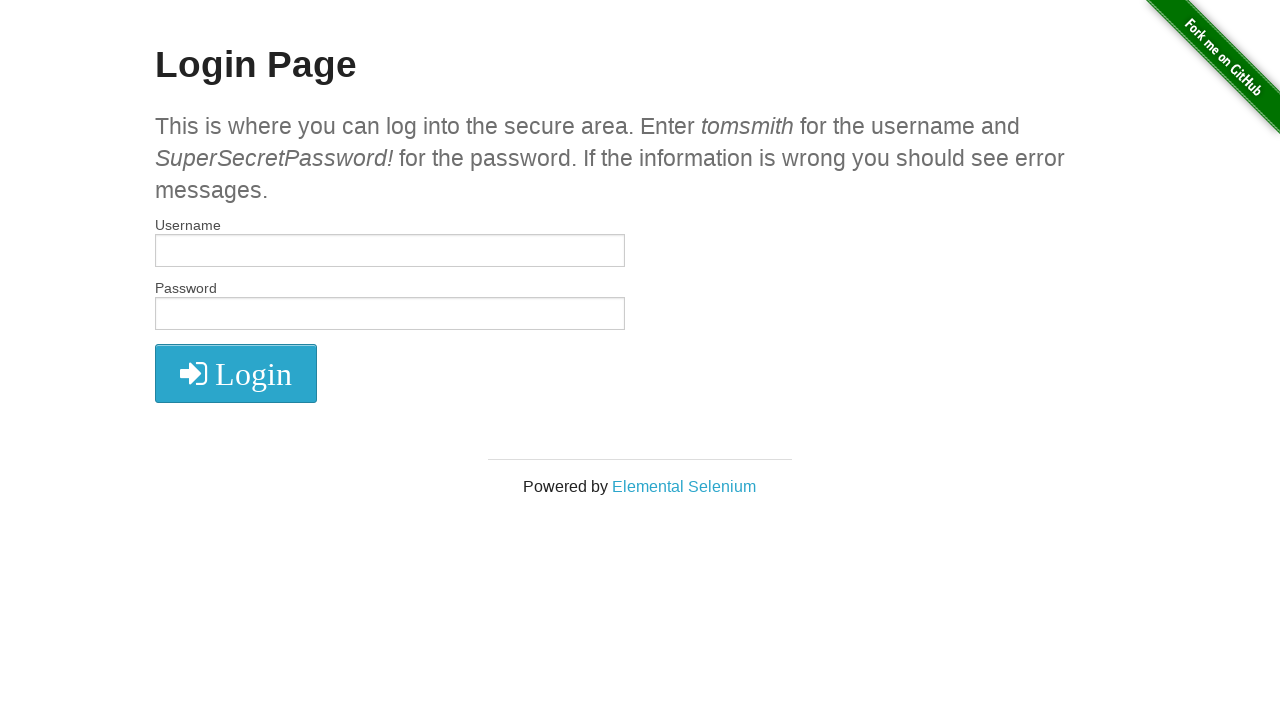

Verified successful navigation to the login page
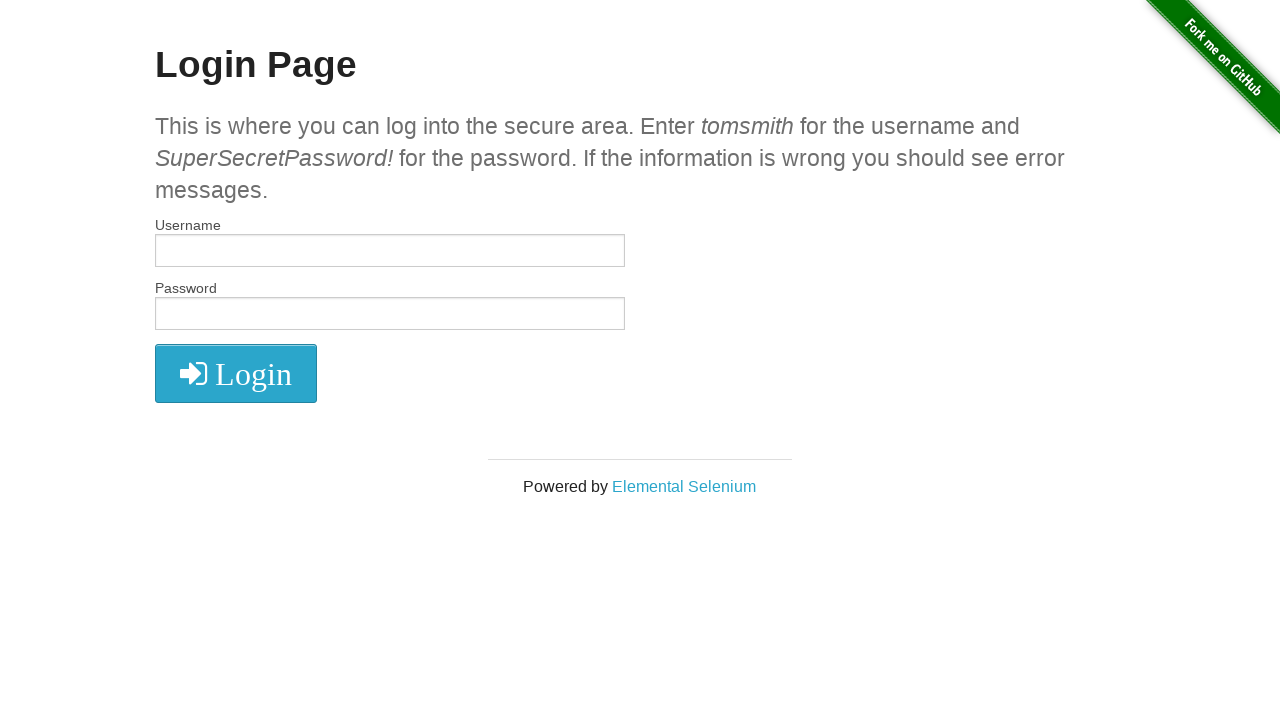

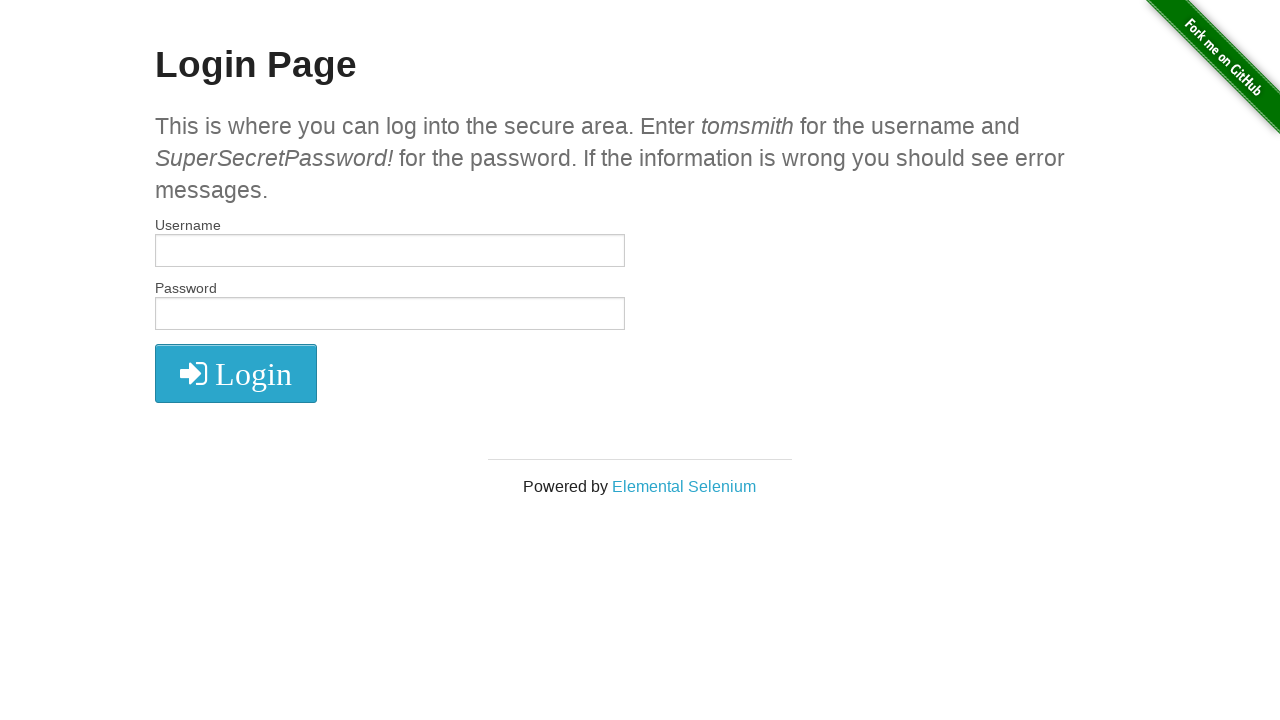